Tests frame switching functionality by navigating to a frame test page, switching between multiple frames, switching to parent frames, and returning to the default content to verify frame navigation works correctly.

Starting URL: http://sahitest.com/demo/index.htm

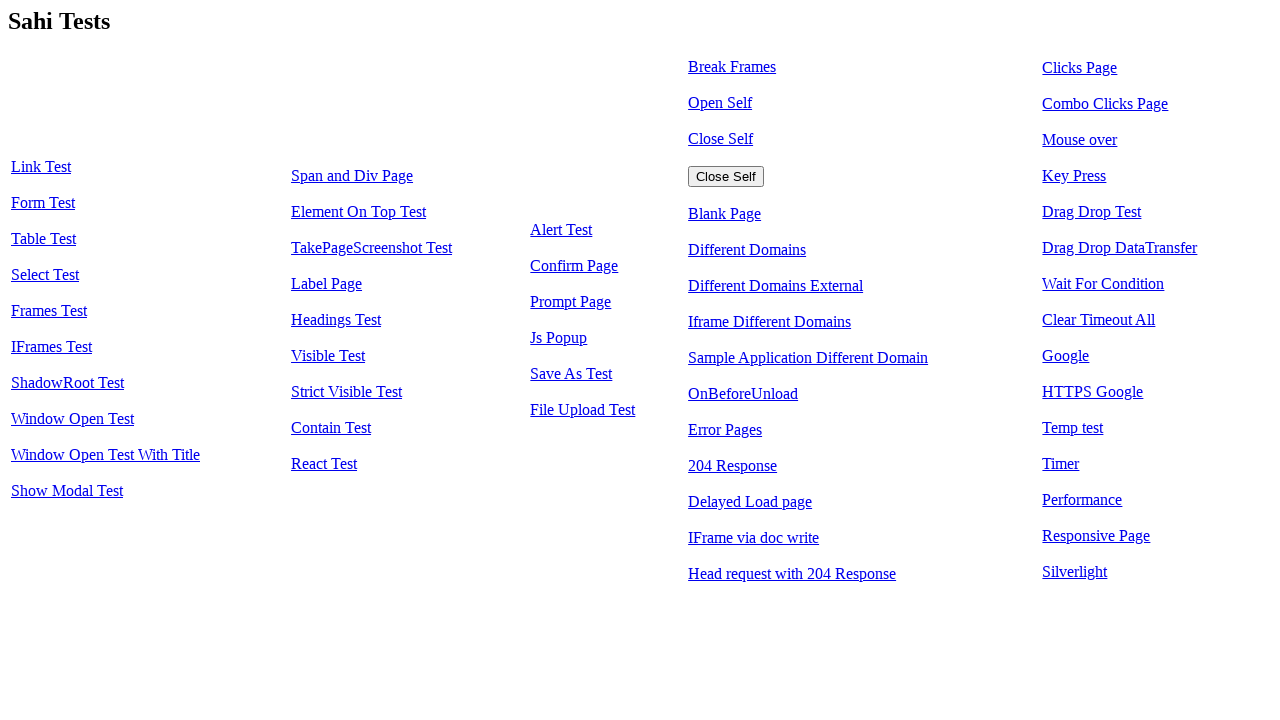

Clicked on Frame Test link at (49, 311) on xpath=/html/body/table/tbody/tr/td[1]/a[5]
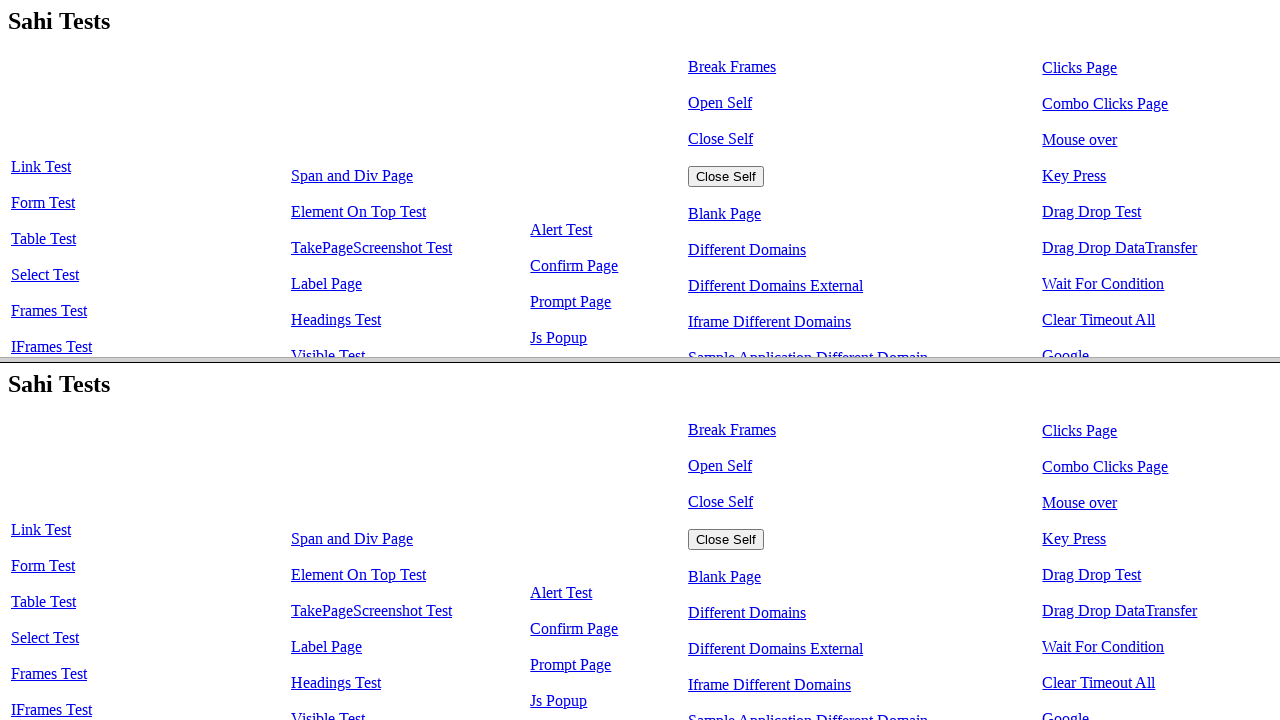

Waited 2 seconds for frames to load
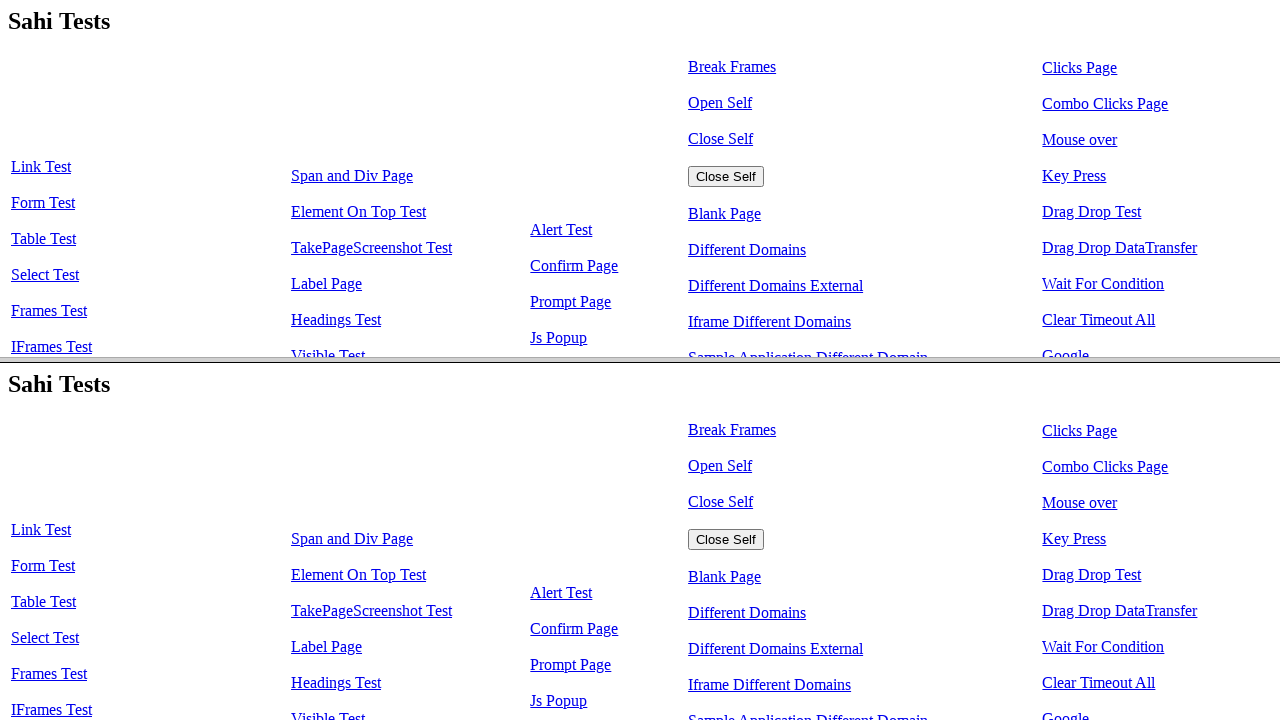

Retrieved all frames from the page
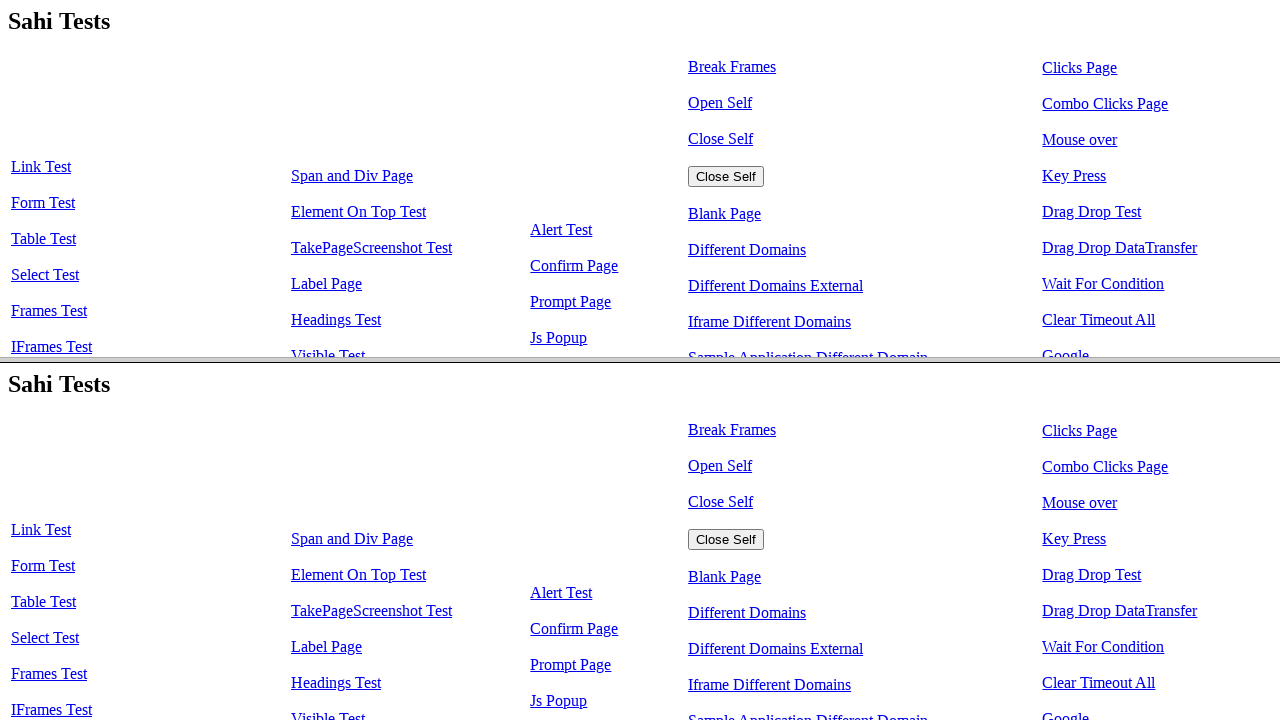

Located the first named frame
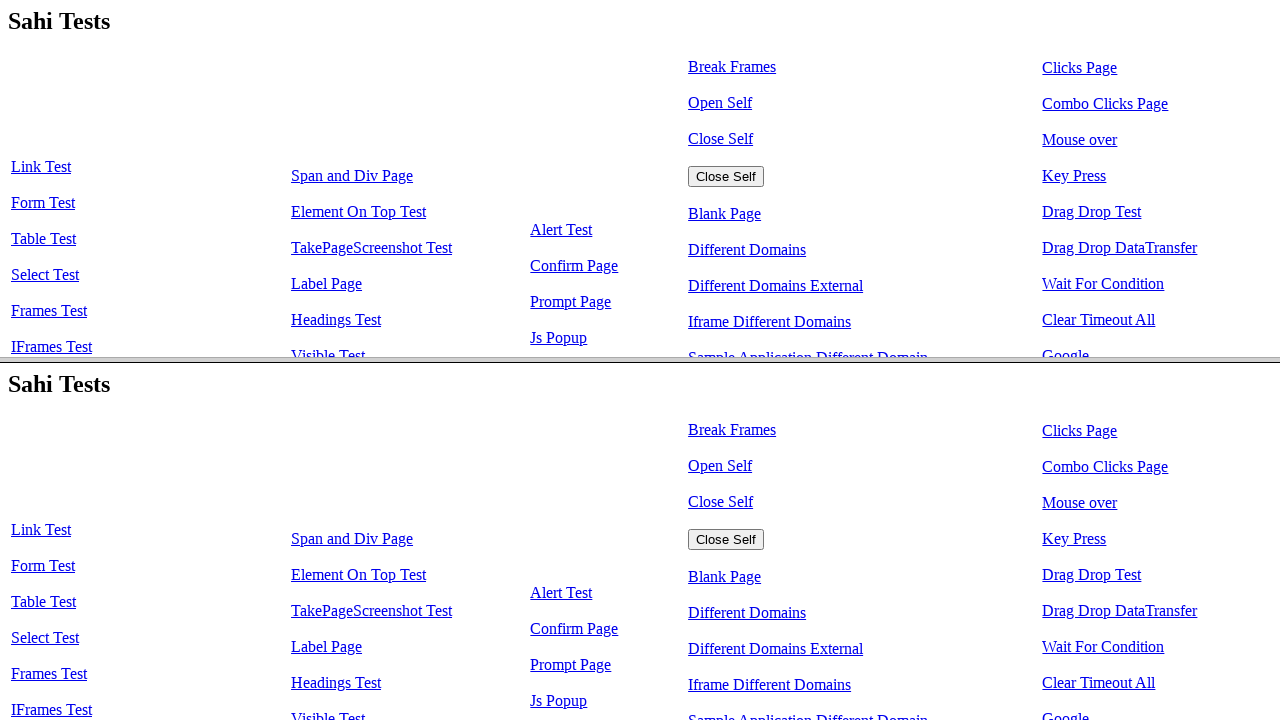

Located the second frame by index
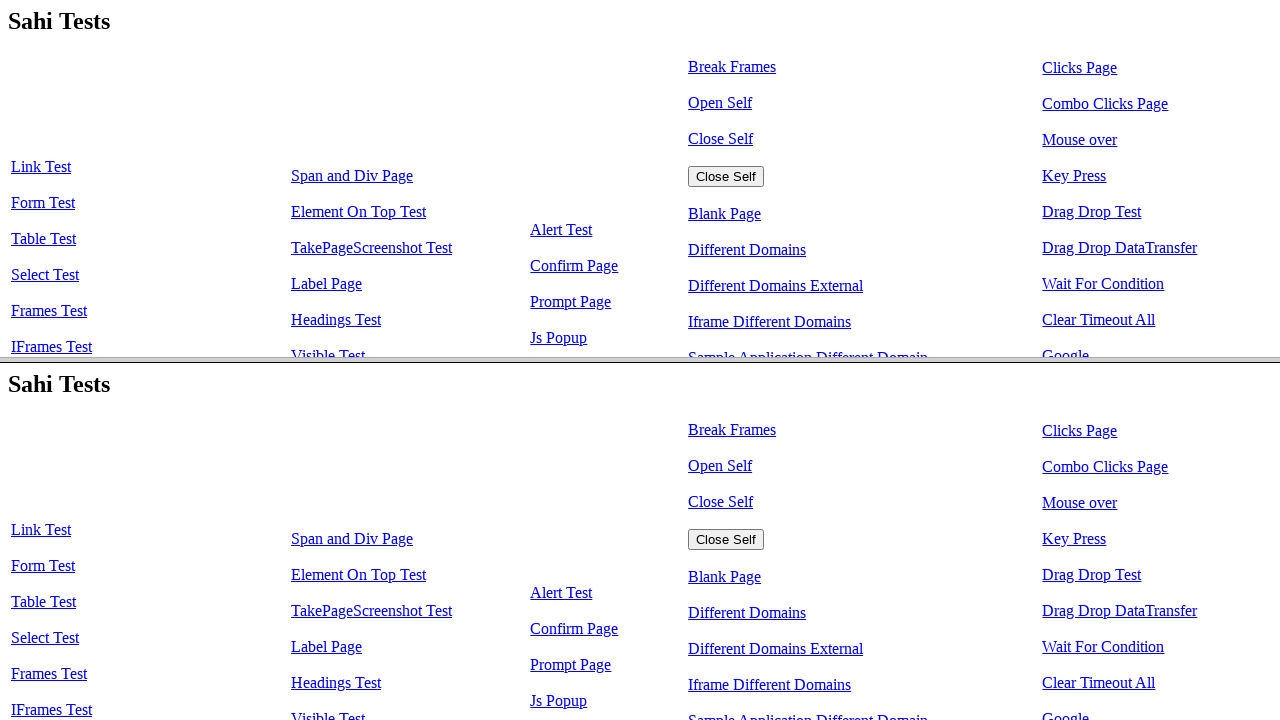

Clicked Frame Test link within the second frame at (49, 674) on frame >> nth=1 >> internal:control=enter-frame >> xpath=/html/body/table/tbody/t
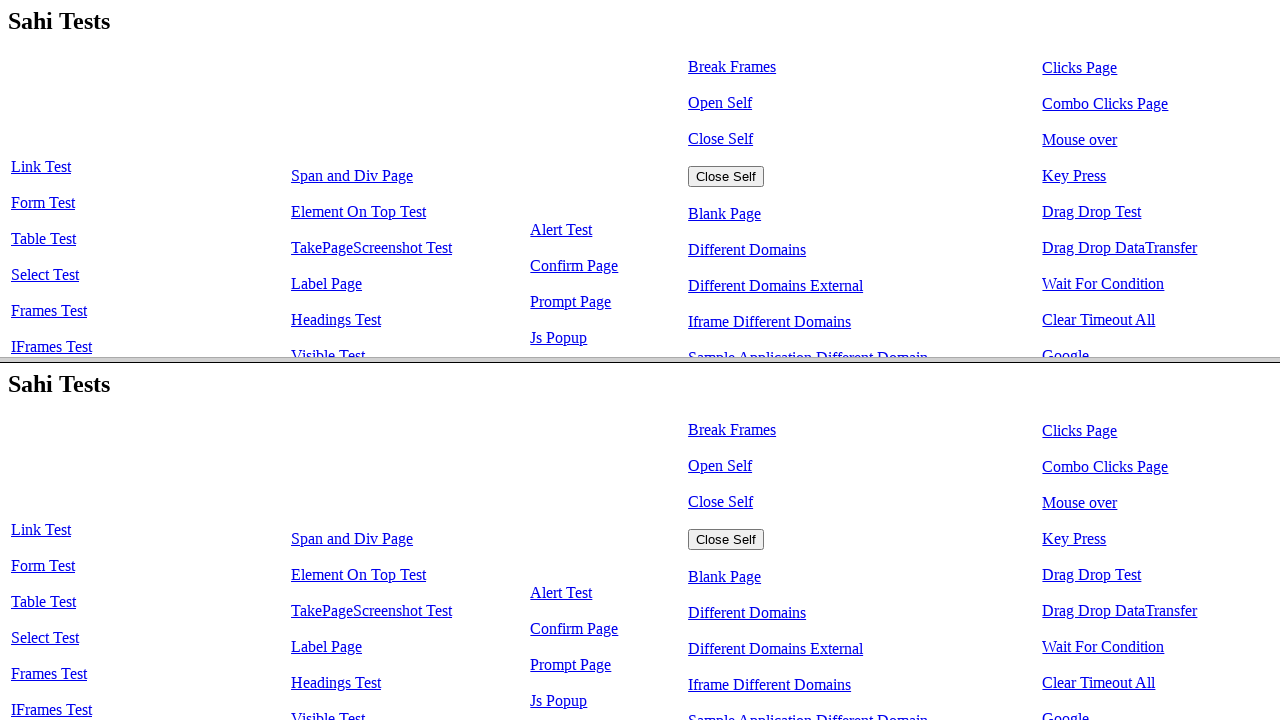

Waited 2 seconds for nested frames to load
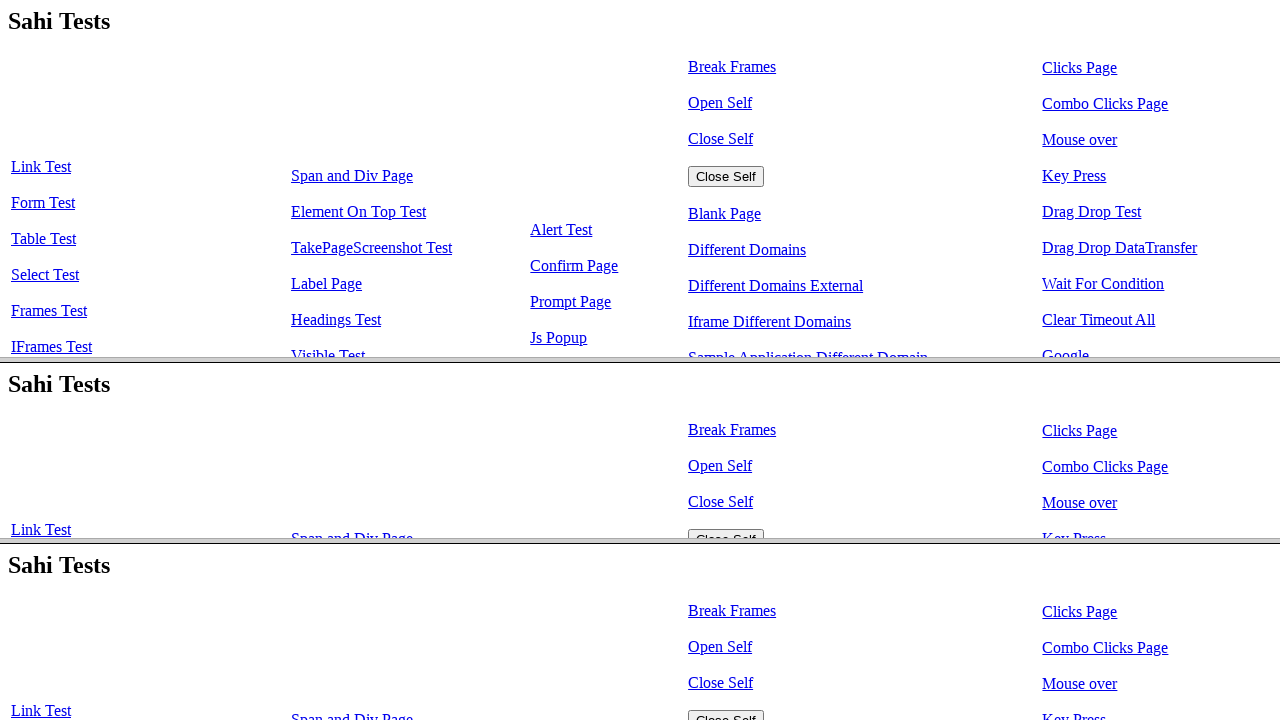

Located the first named nested frame within the second frame
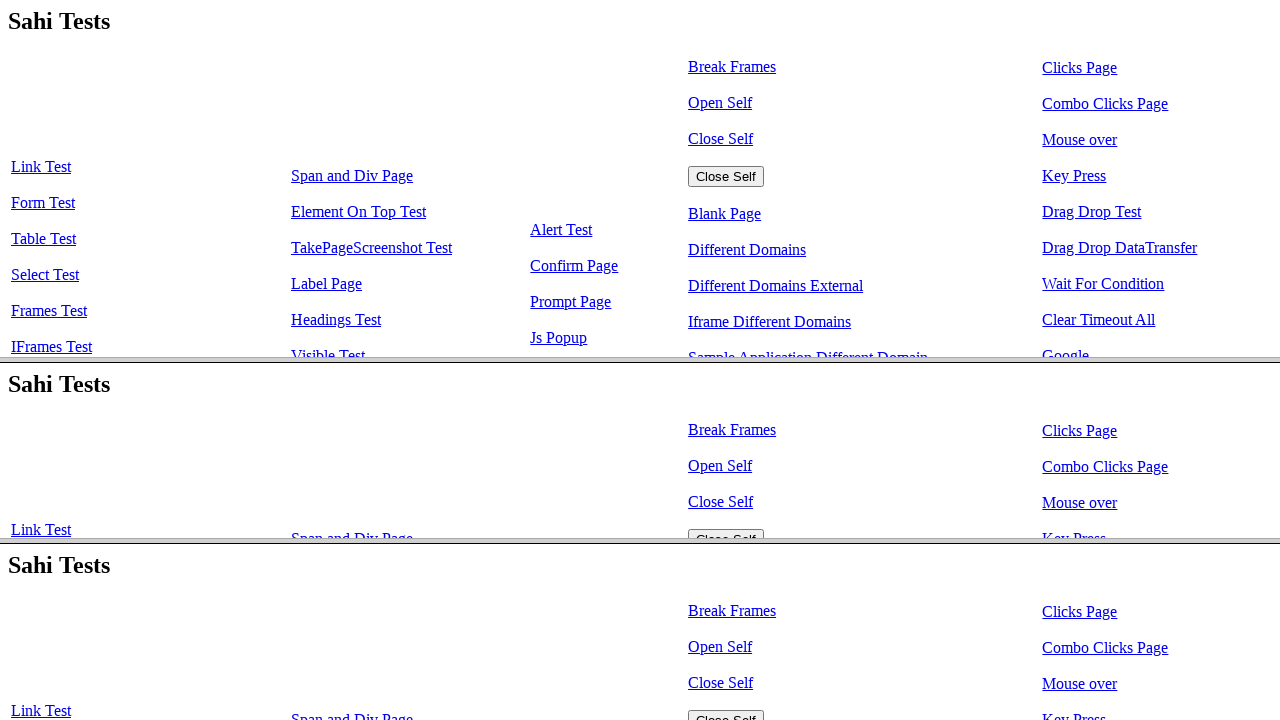

Located the second nested frame within the second frame
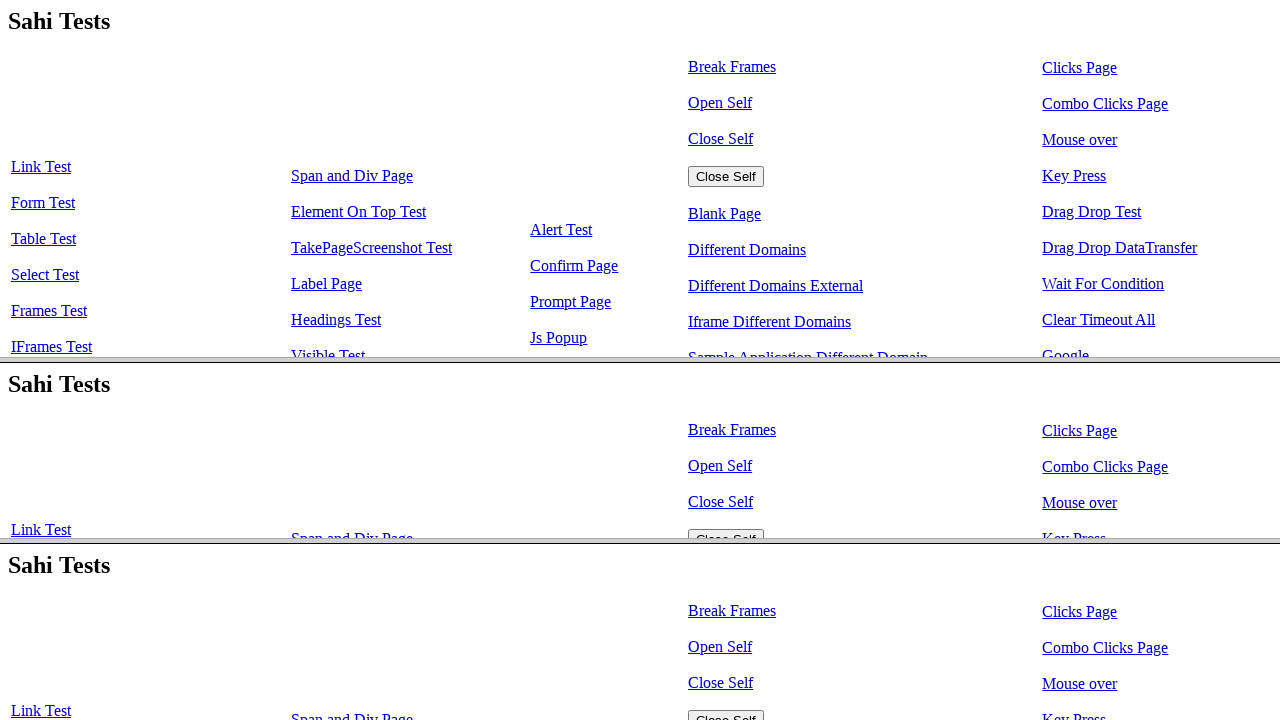

Waited 2 seconds to verify nested frame elements are accessible
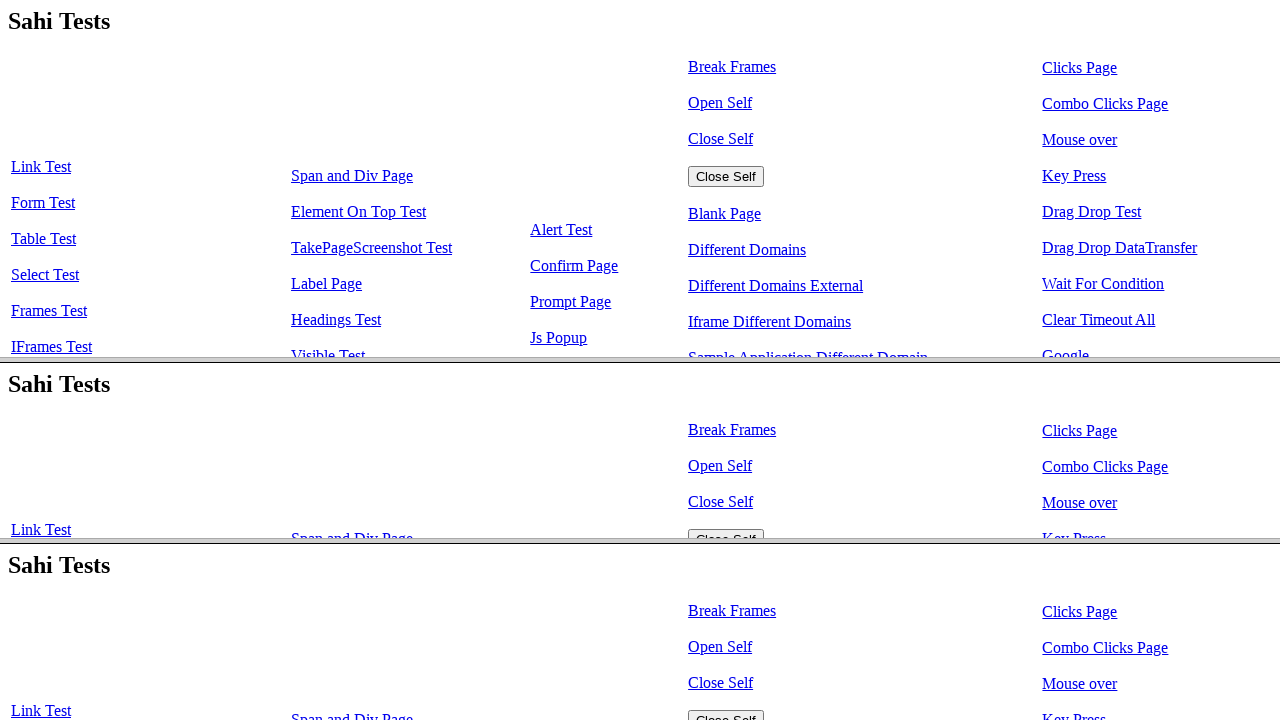

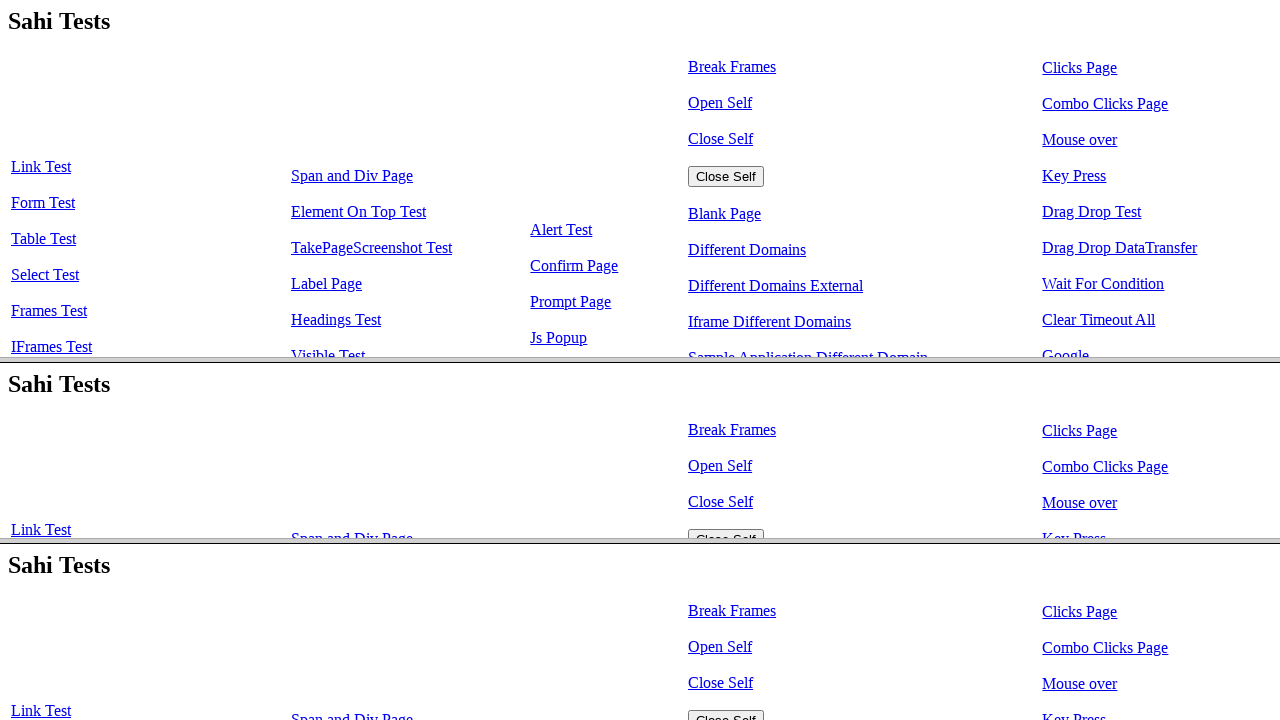